Tests customer login functionality by selecting a user from dropdown and verifying successful login

Starting URL: https://www.globalsqa.com/angularJs-protractor/BankingProject/#/login

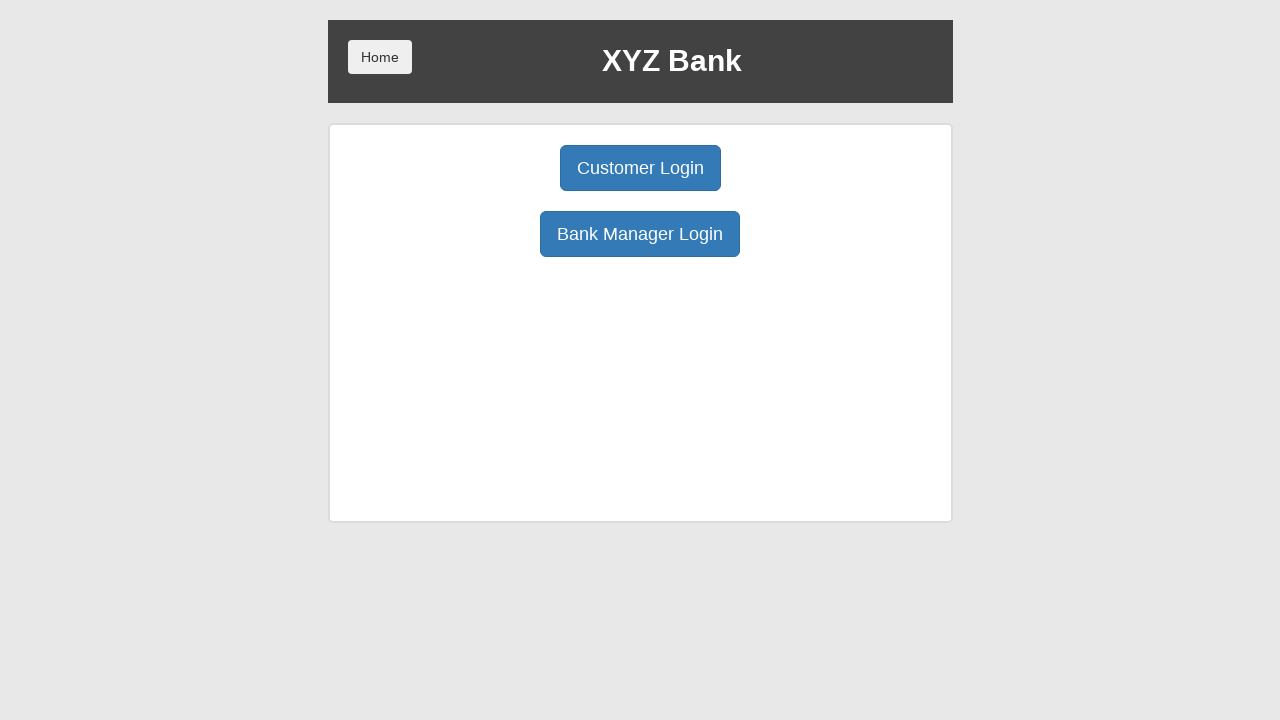

Clicked Customer Login button at (640, 168) on button[ng-click='customer()']
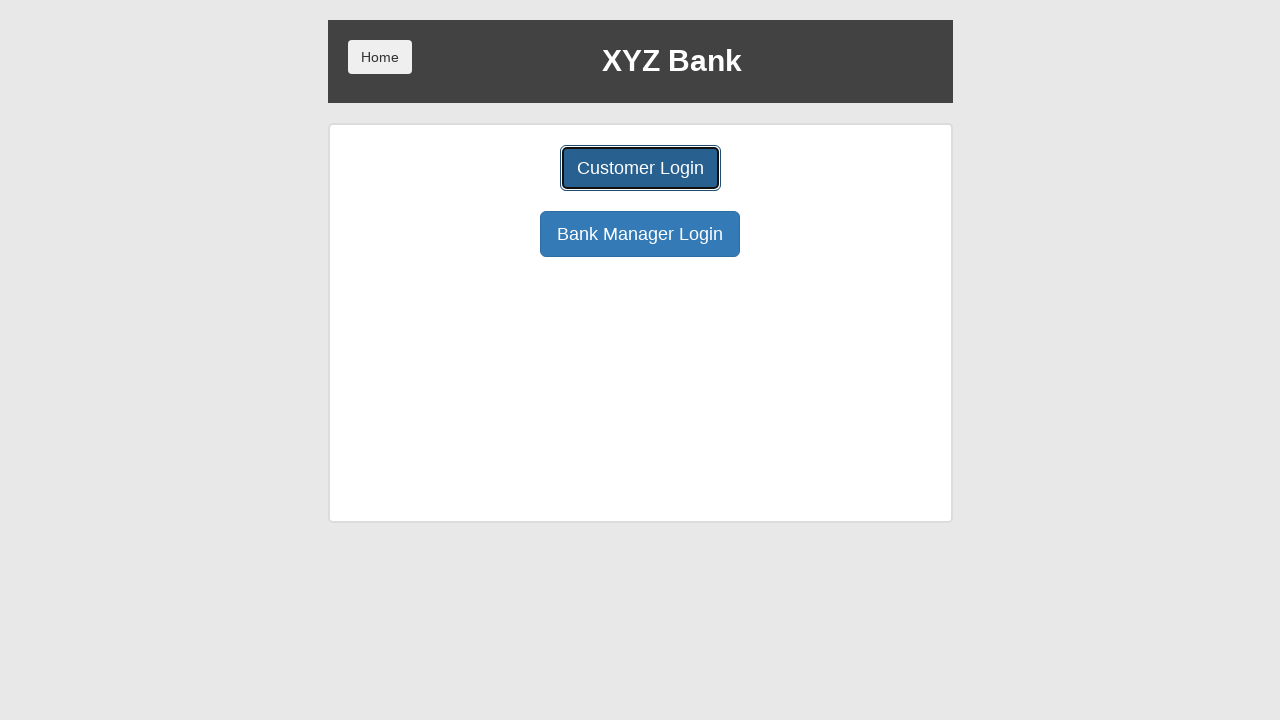

Selected 'Harry Potter' from user dropdown on #userSelect
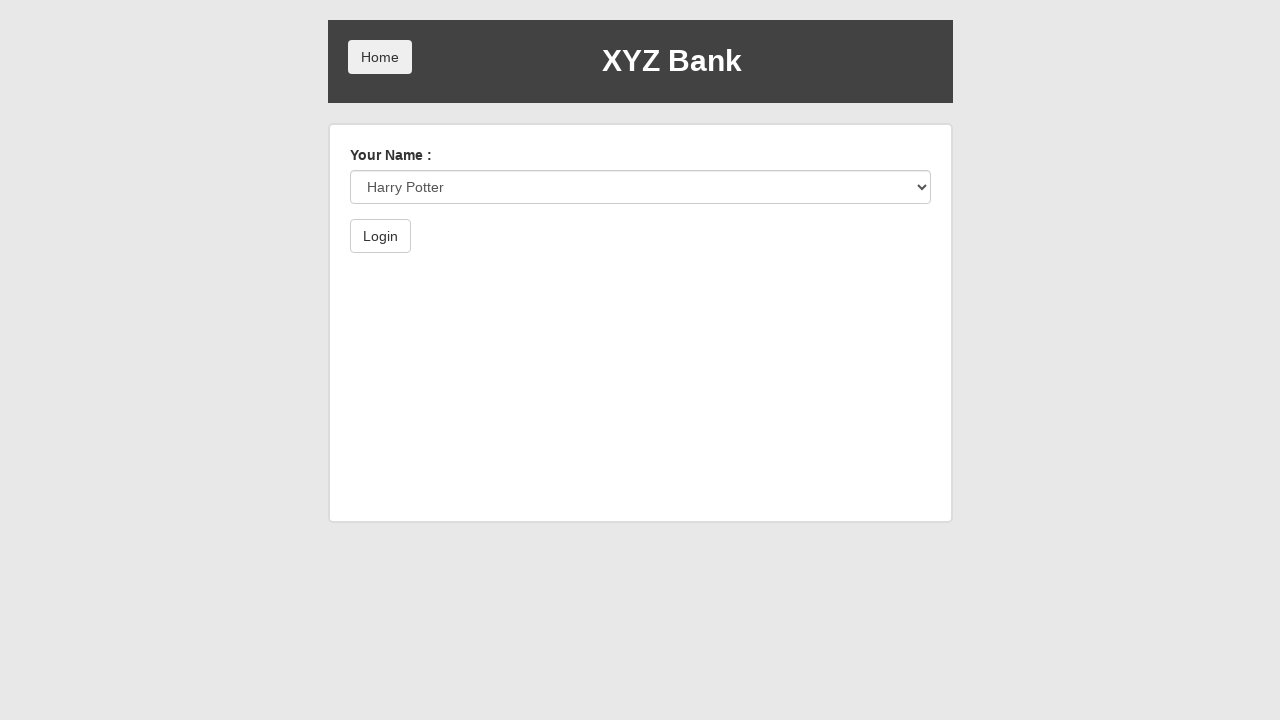

Clicked Login button at (380, 236) on button[type='submit']
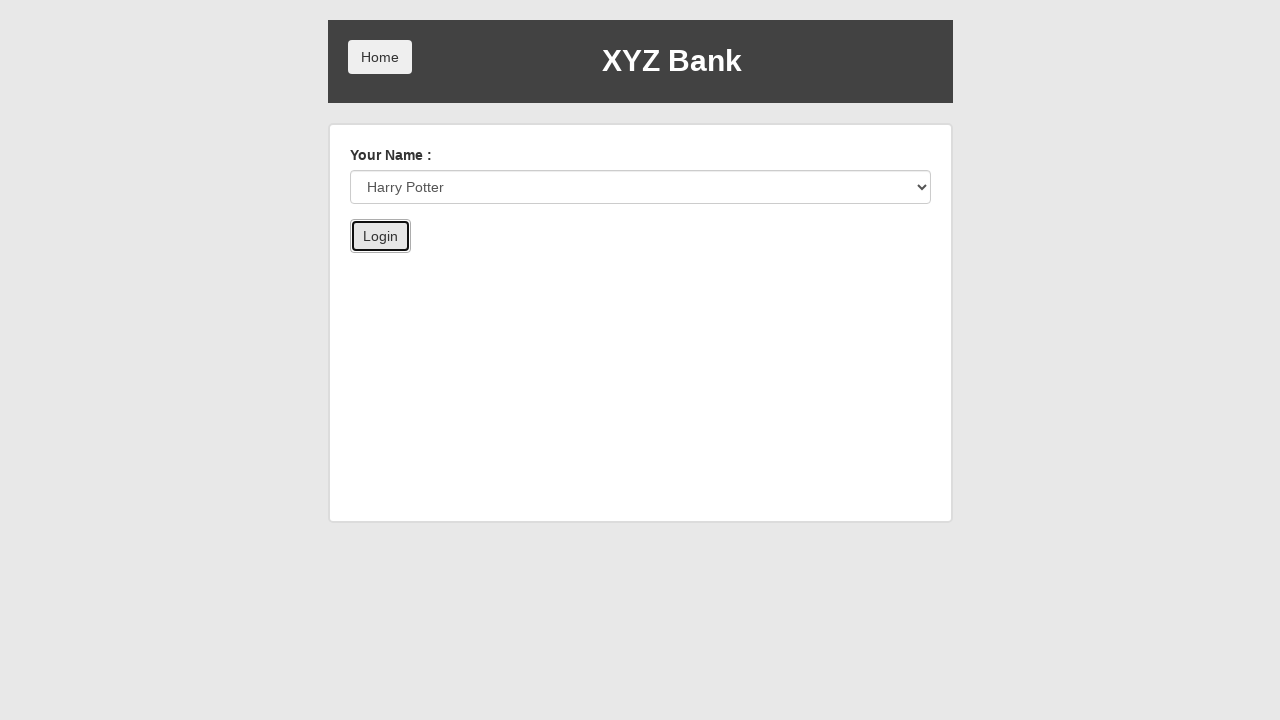

Waited for customer name display element to load
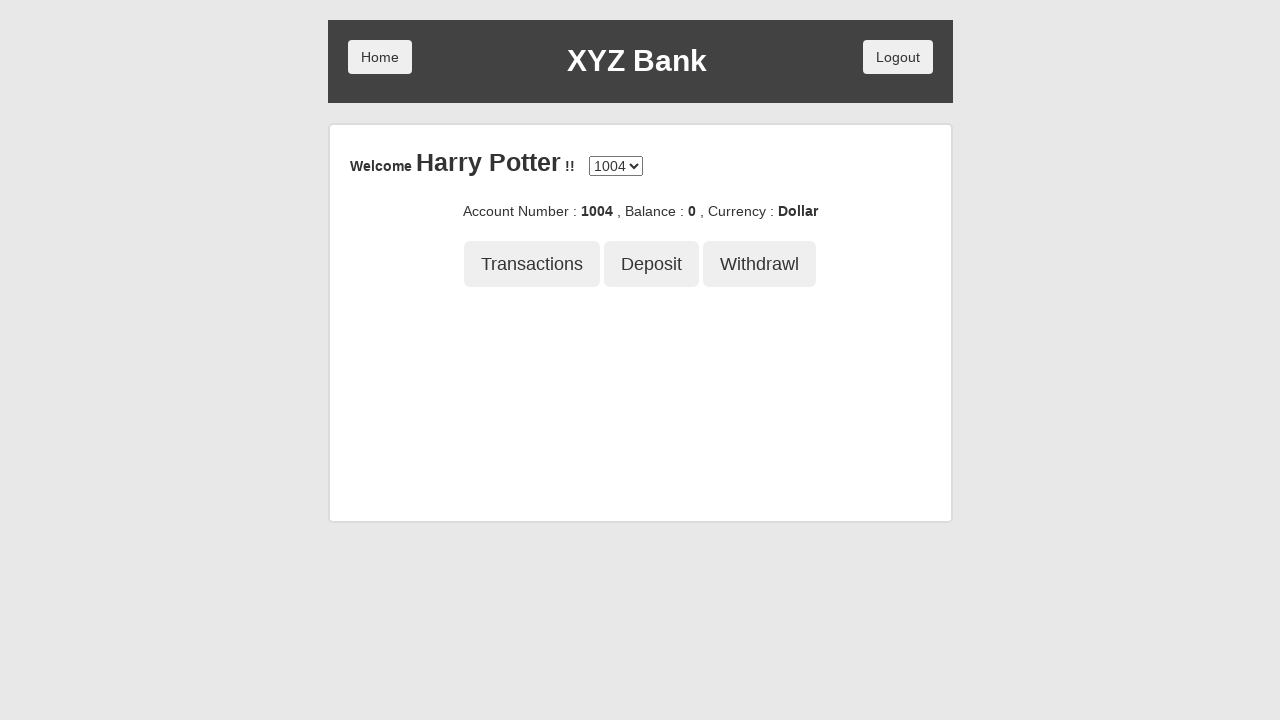

Retrieved customer name text: 'Harry Potter'
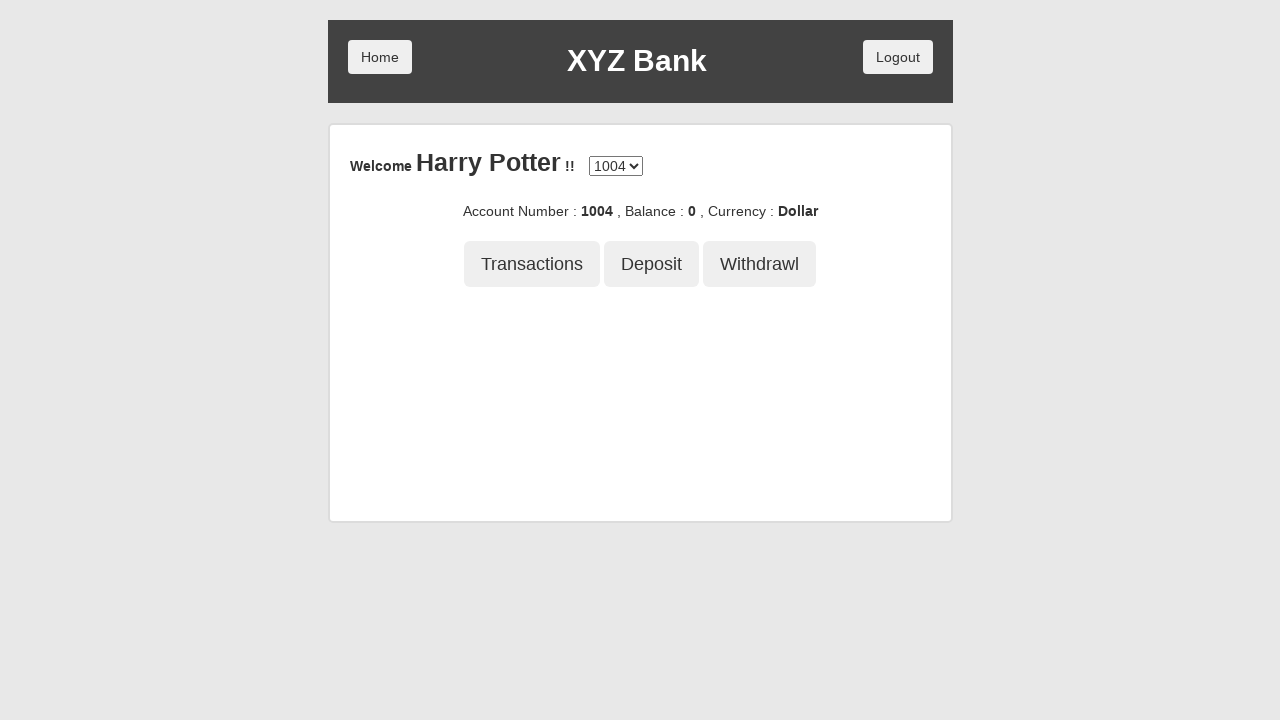

Verified customer name is 'Harry Potter' — login successful
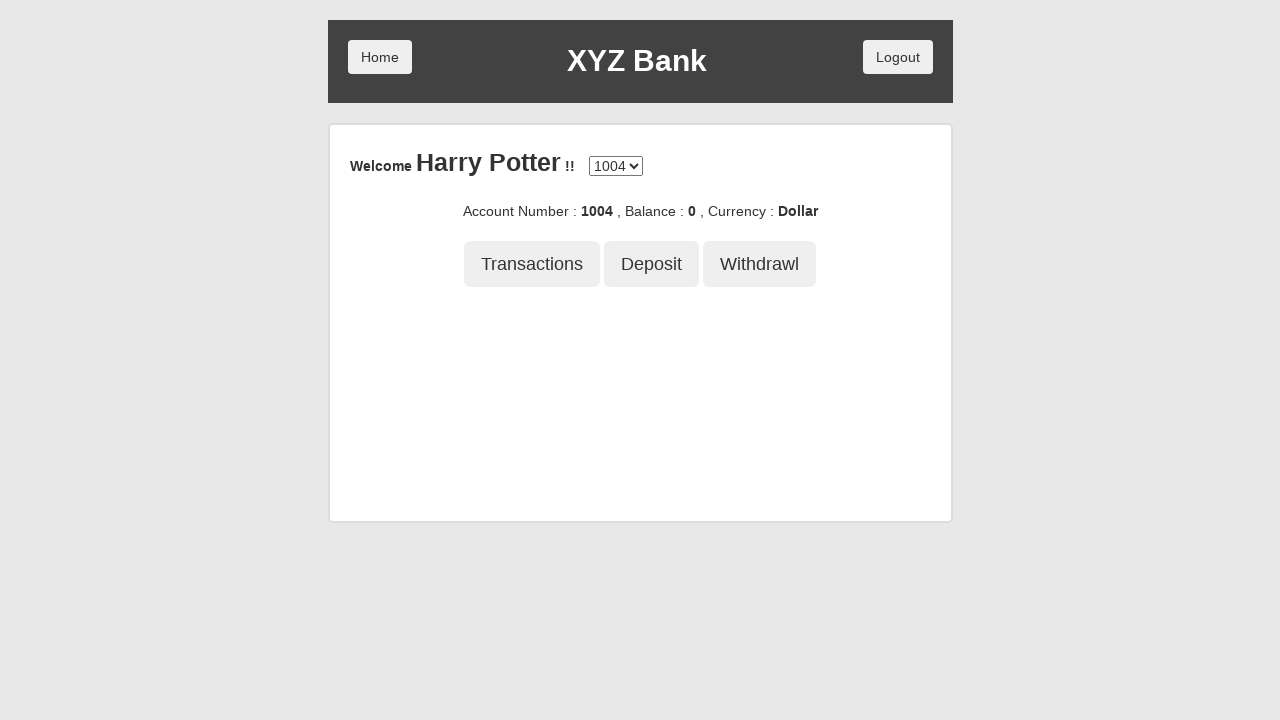

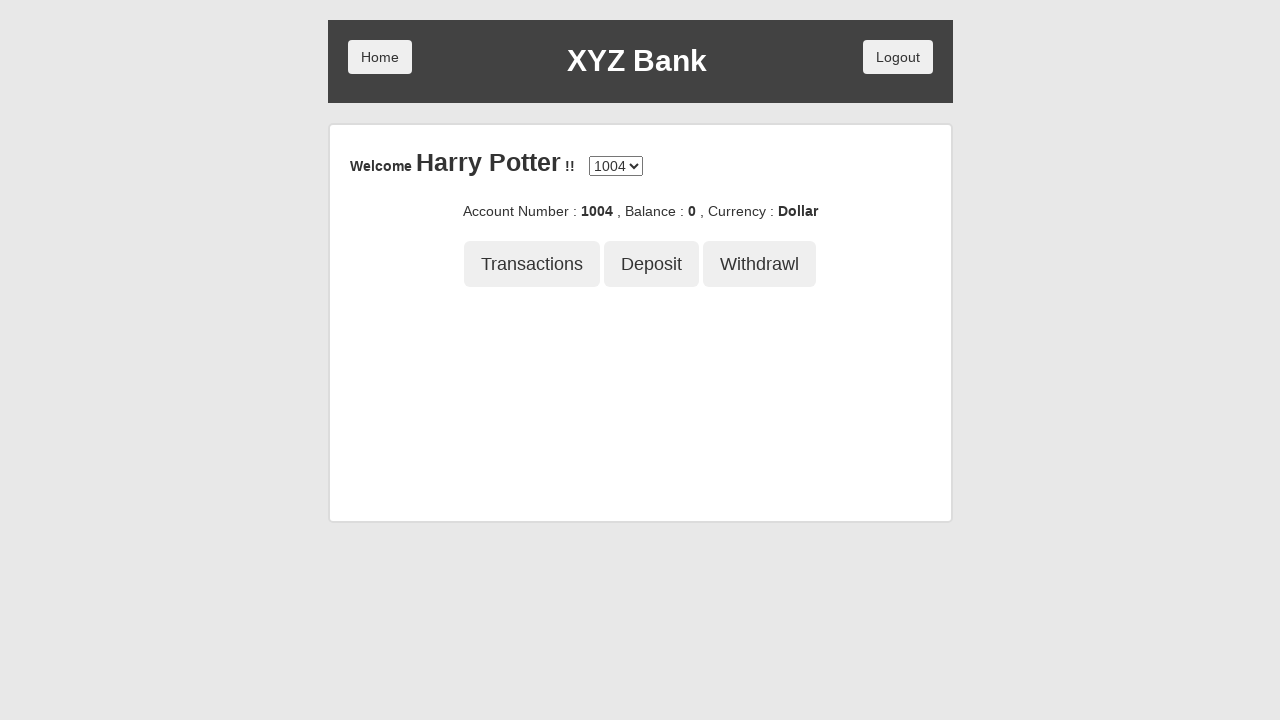